Navigates through the UAL university website to find the Computer Engineering degree program and verifies that the "Tratamiento Digital de Imágenes" course is listed in the subjects section.

Starting URL: https://www.ual.es/

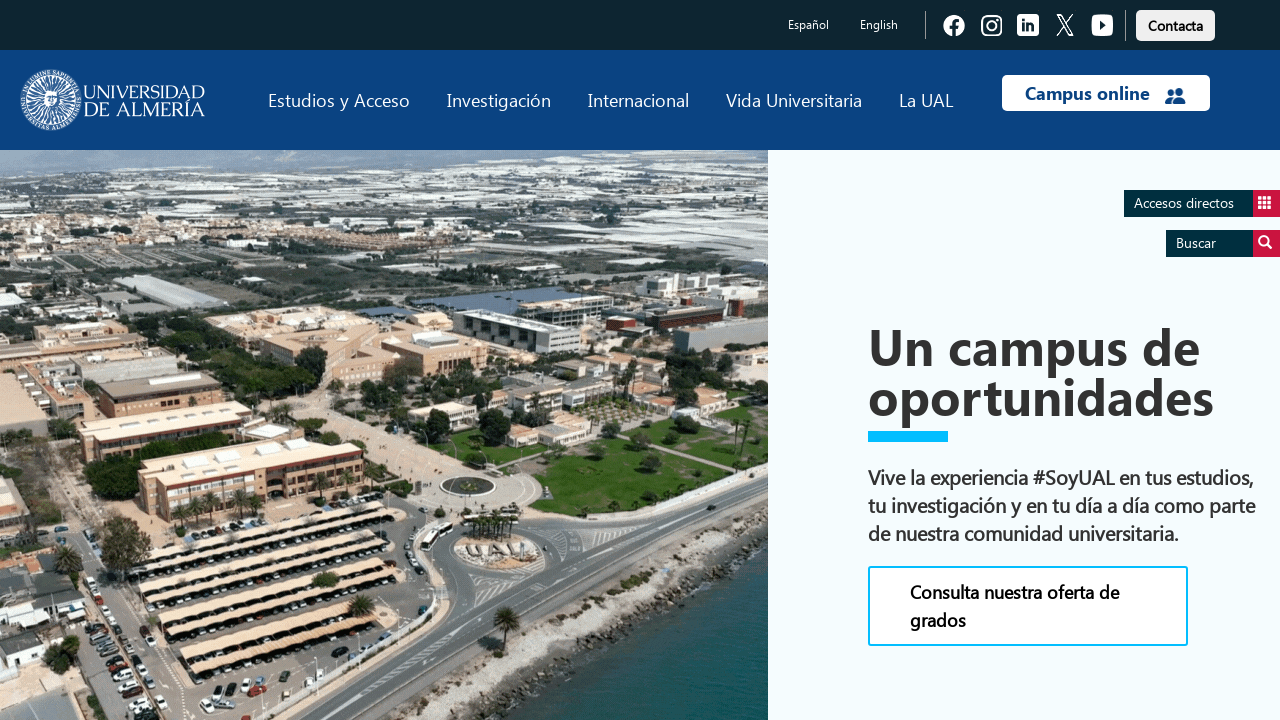

Clicked on 'Estudios' link at (339, 100) on text=Estudios
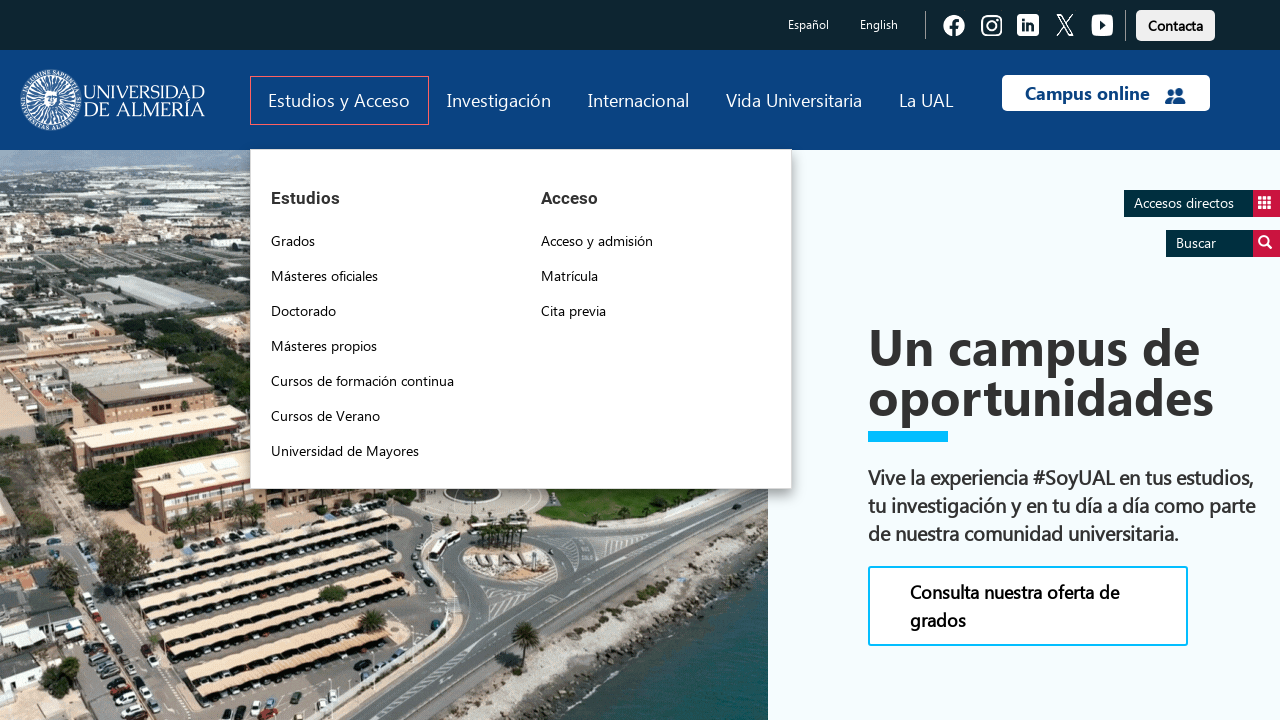

Clicked on 'Grados' link at (293, 241) on text=Grados
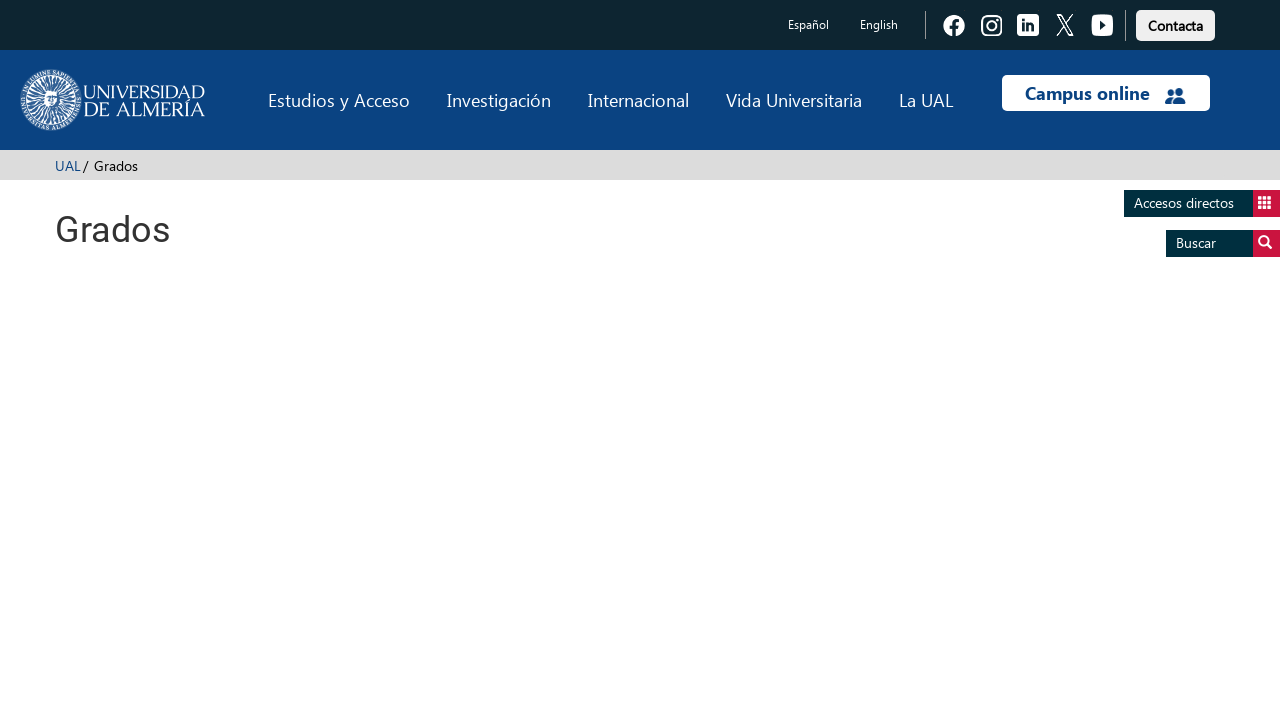

Computer Engineering degree program selector appeared
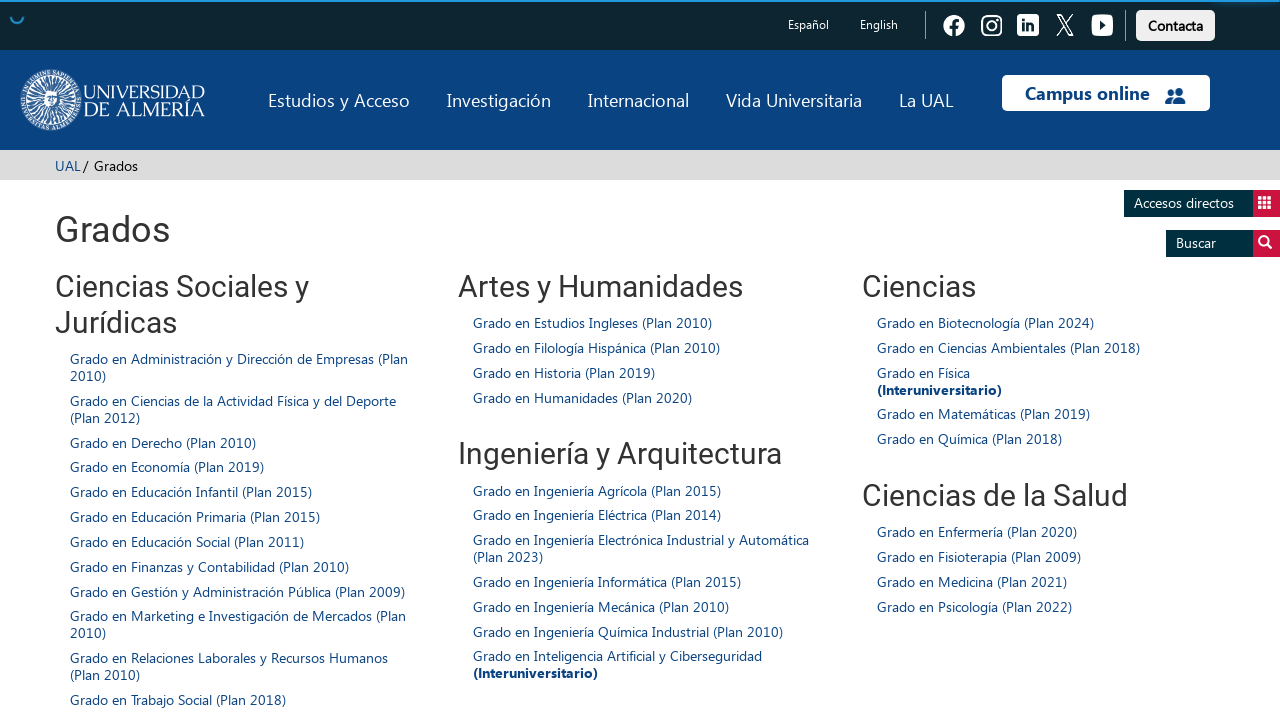

Clicked on 'Grado en Ingeniería Informática (Plan 2015)' program at (607, 581) on xpath=//span[contains(.,'Grado en Ingeniería Informática (Plan 2015)')]
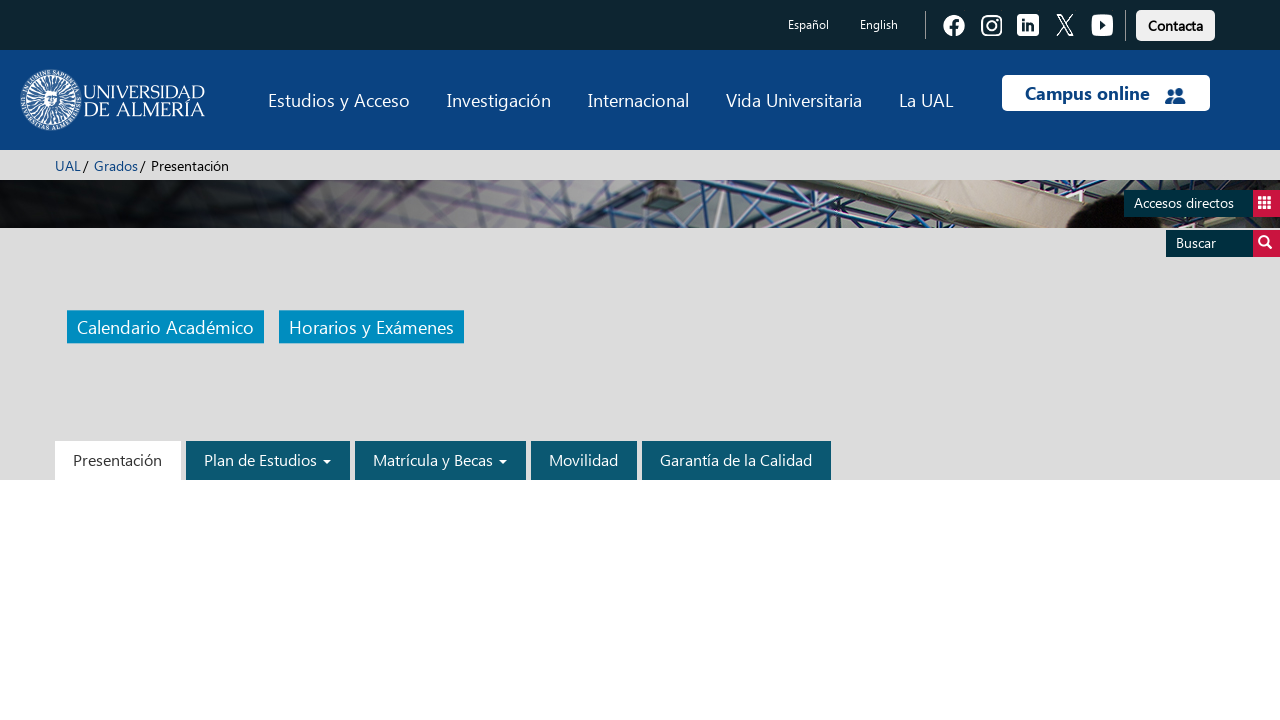

Clicked on 'Plan de Estudios' link at (268, 460) on text=Plan de Estudios
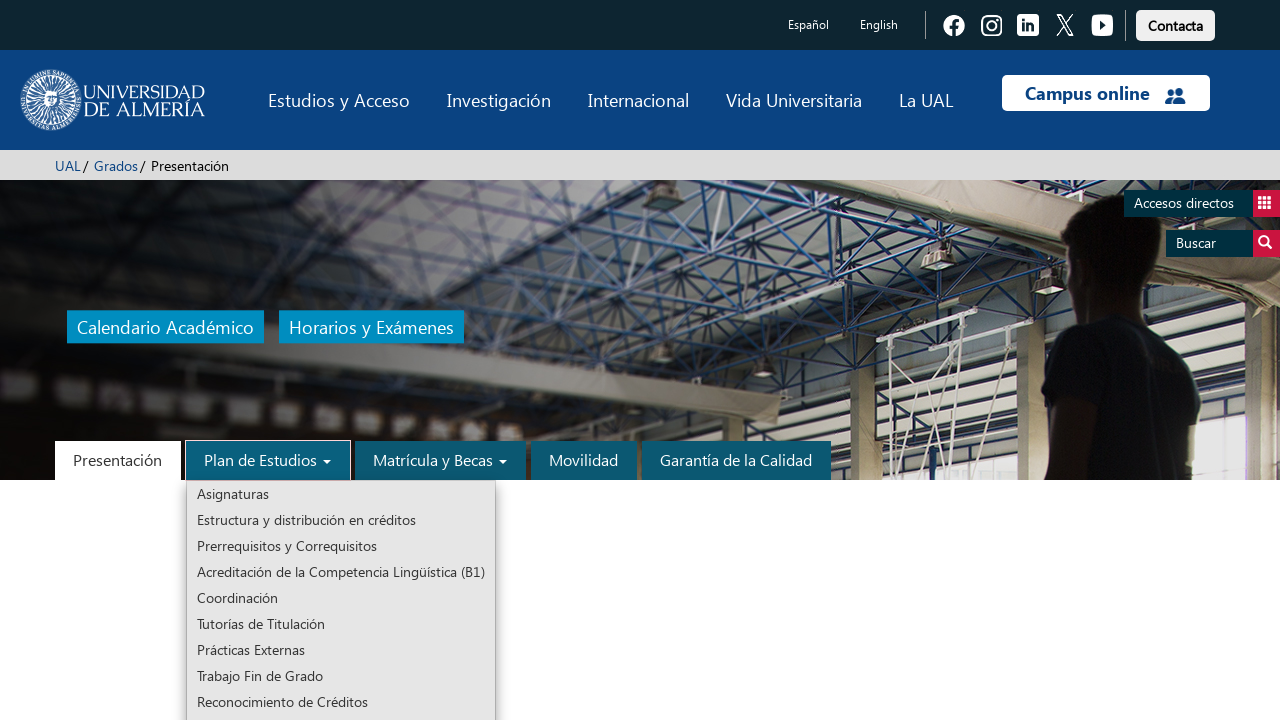

Clicked on 'Asignaturas' link at (341, 494) on text=Asignaturas
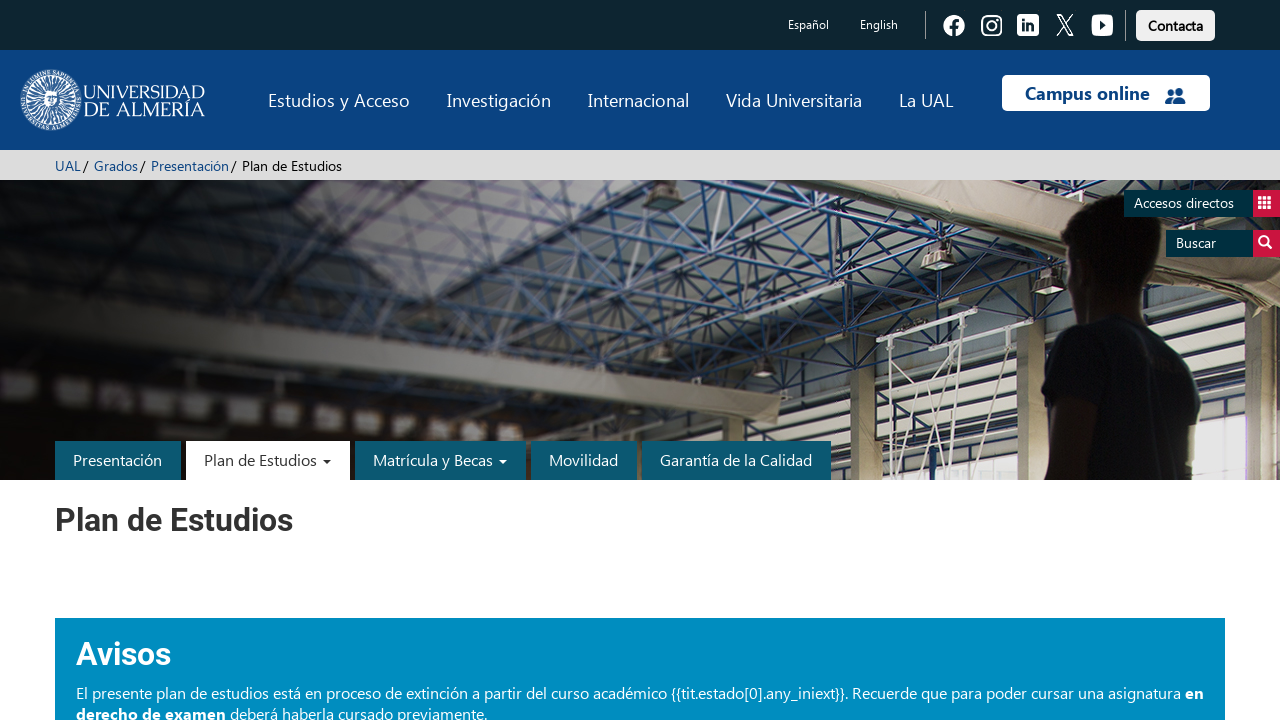

Verified 'Tratamiento Digital de Imágenes' course is listed in subjects section
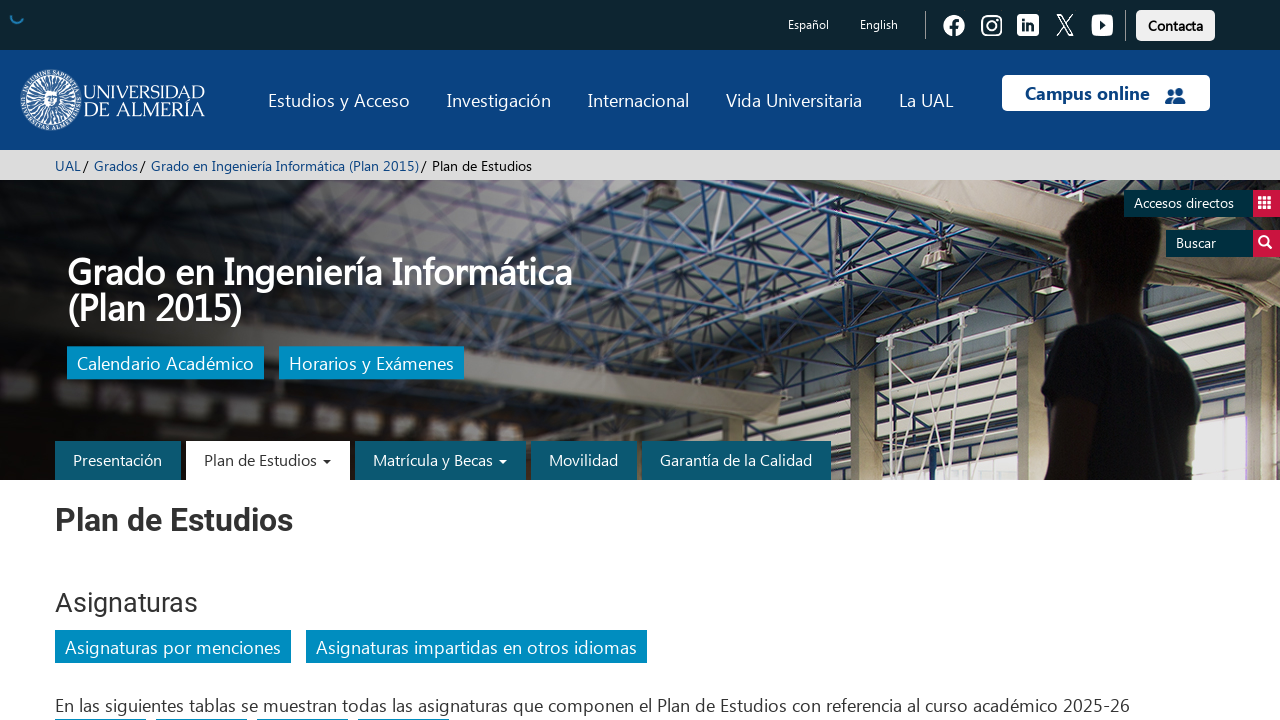

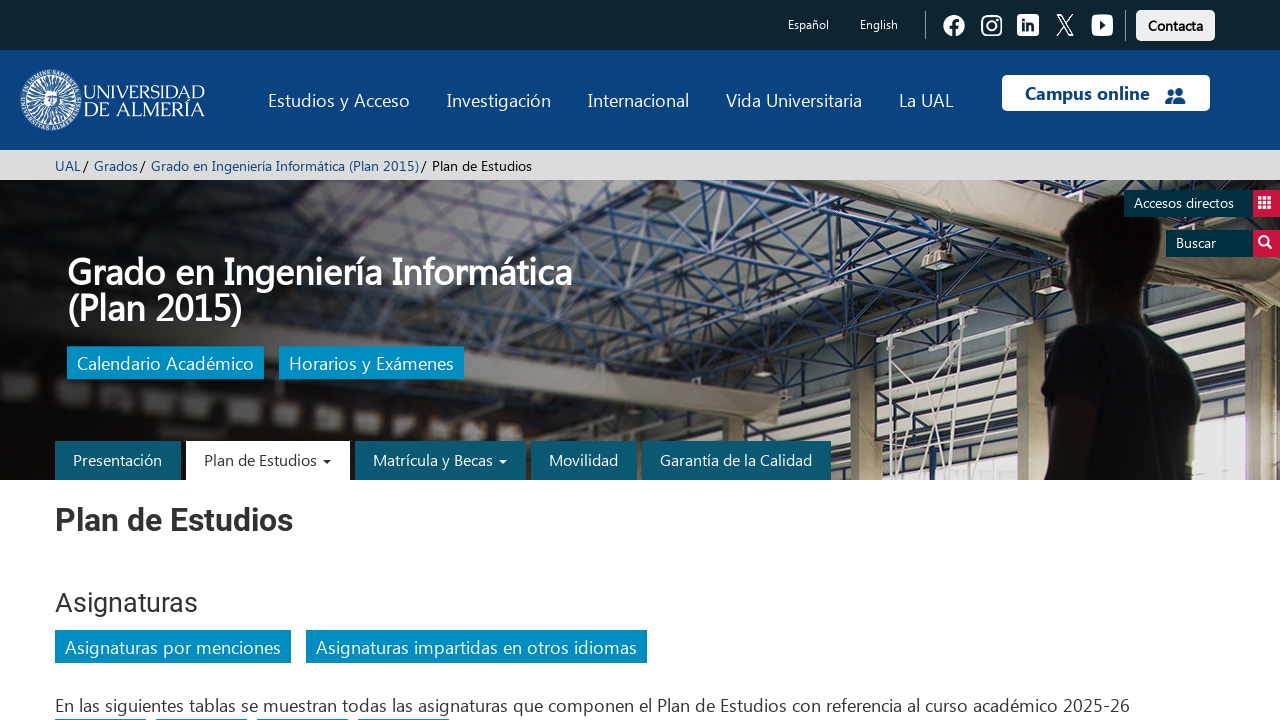